Tests form element interactions by checking element visibility/enabled status, clicking a radio button, and clicking a checkbox

Starting URL: https://automationbysqatools.blogspot.com/2021/05/dummy-website.html

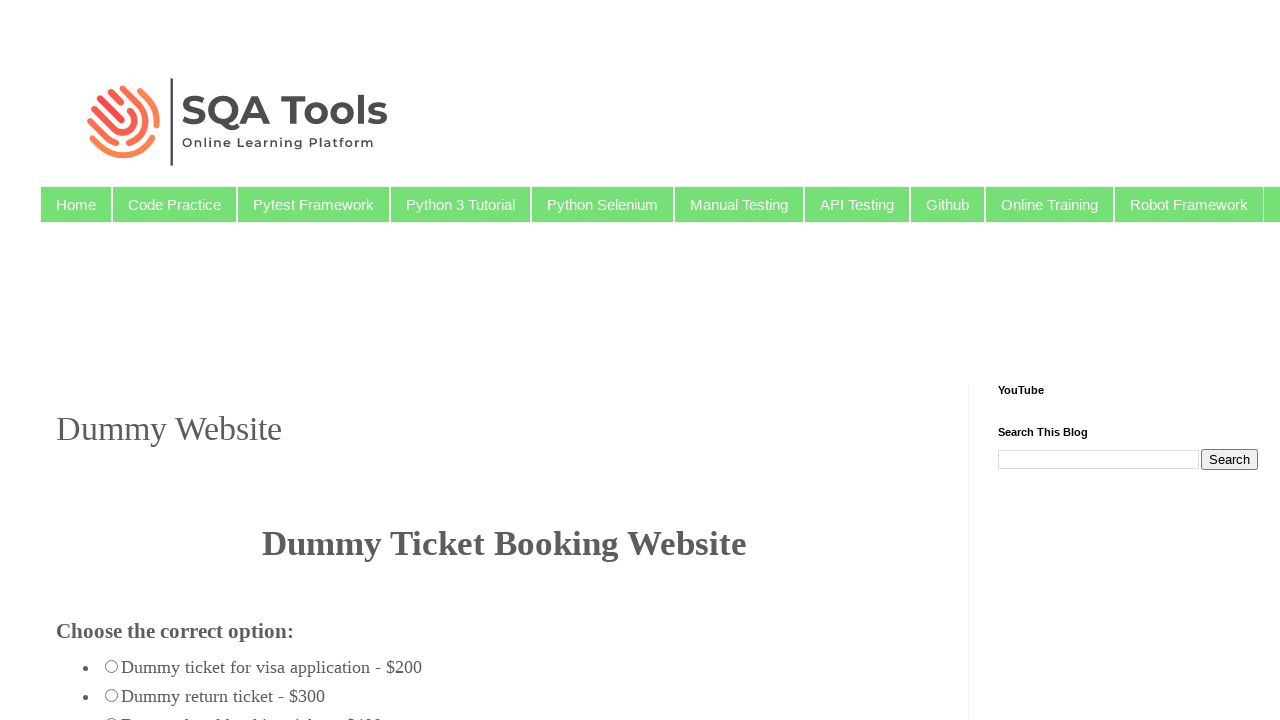

Waited for firstname input field to be visible
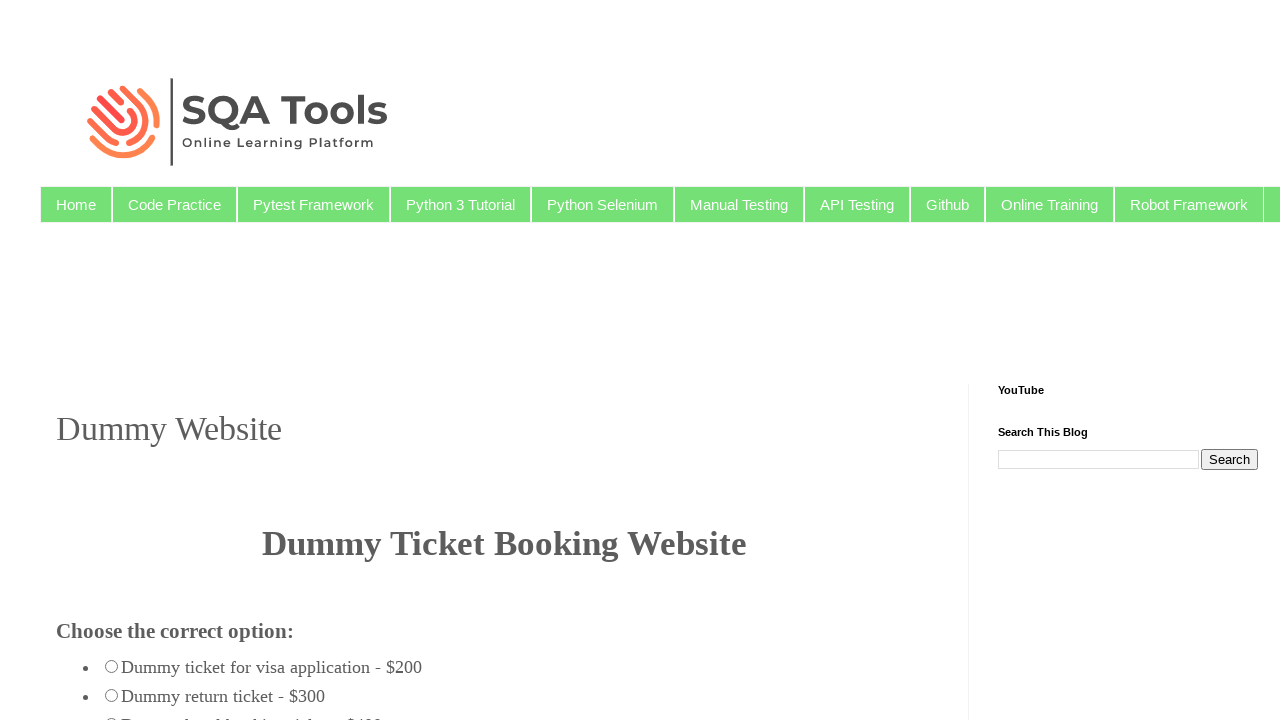

Clicked the WhatsApp radio button at (136, 361) on #whatsapp
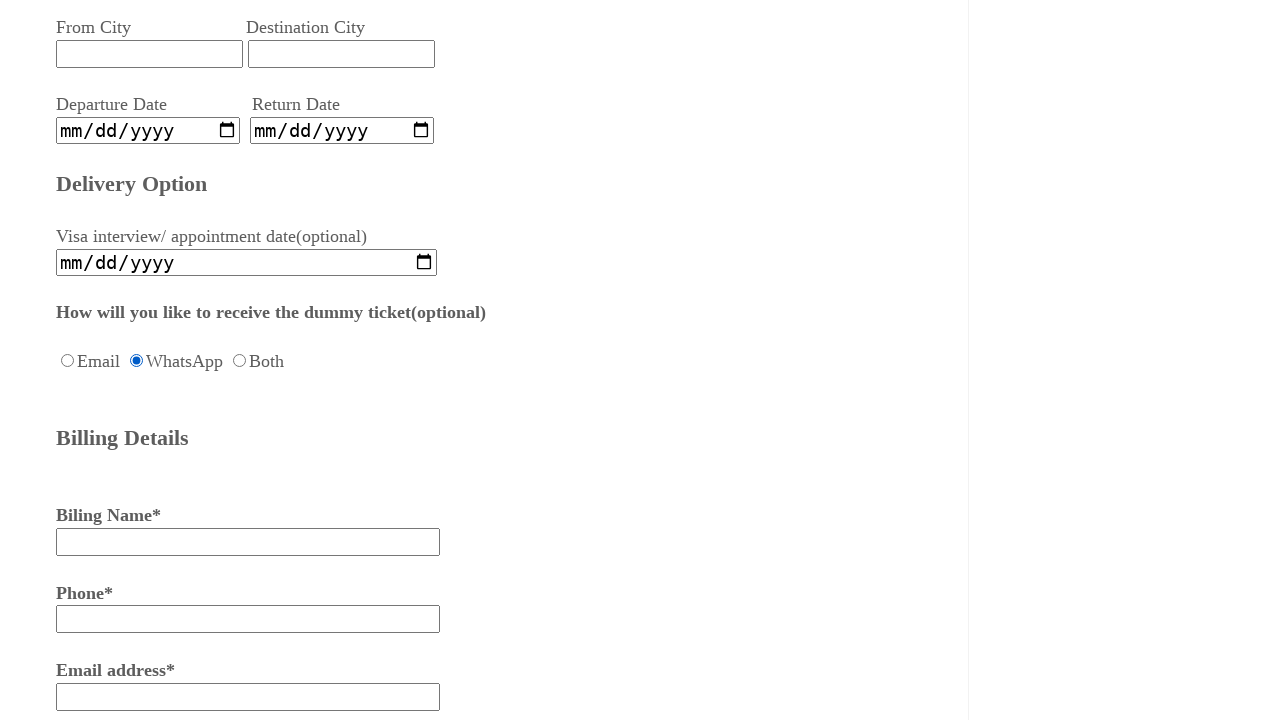

Clicked the checkbox in the row containing '6002' at (76, 361) on xpath=//td[text()='6002']//parent::tr/td/input
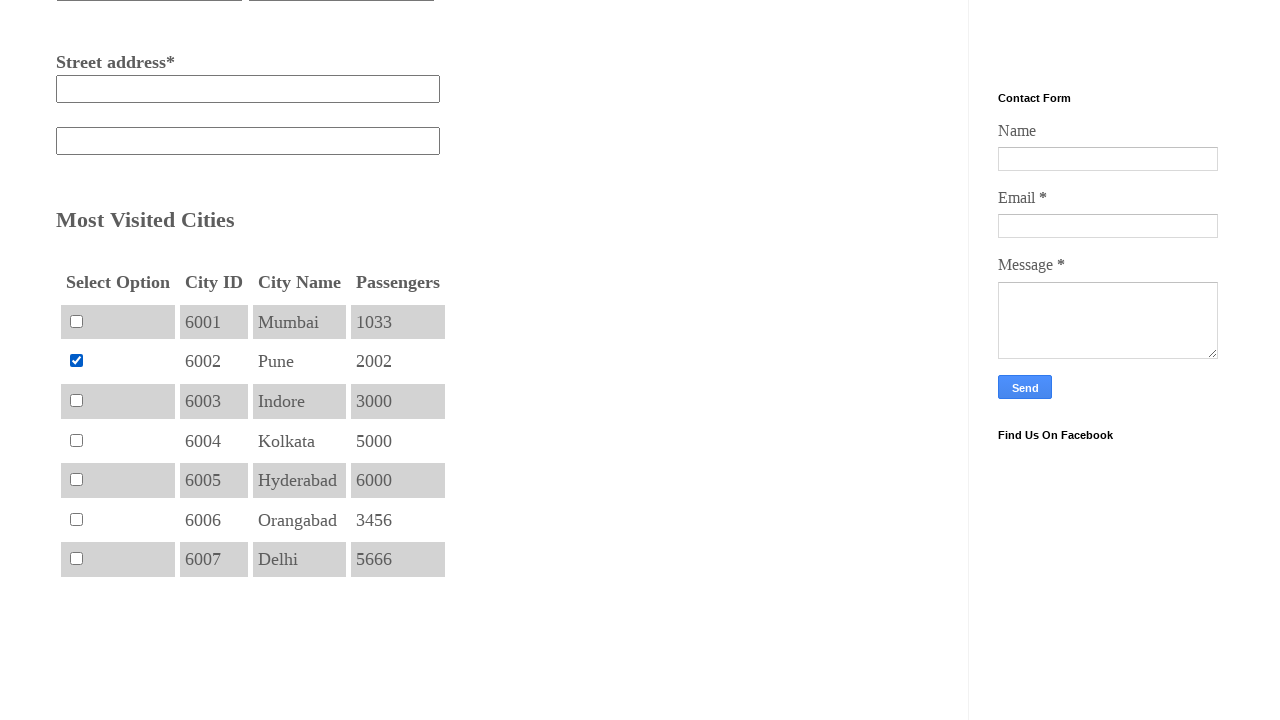

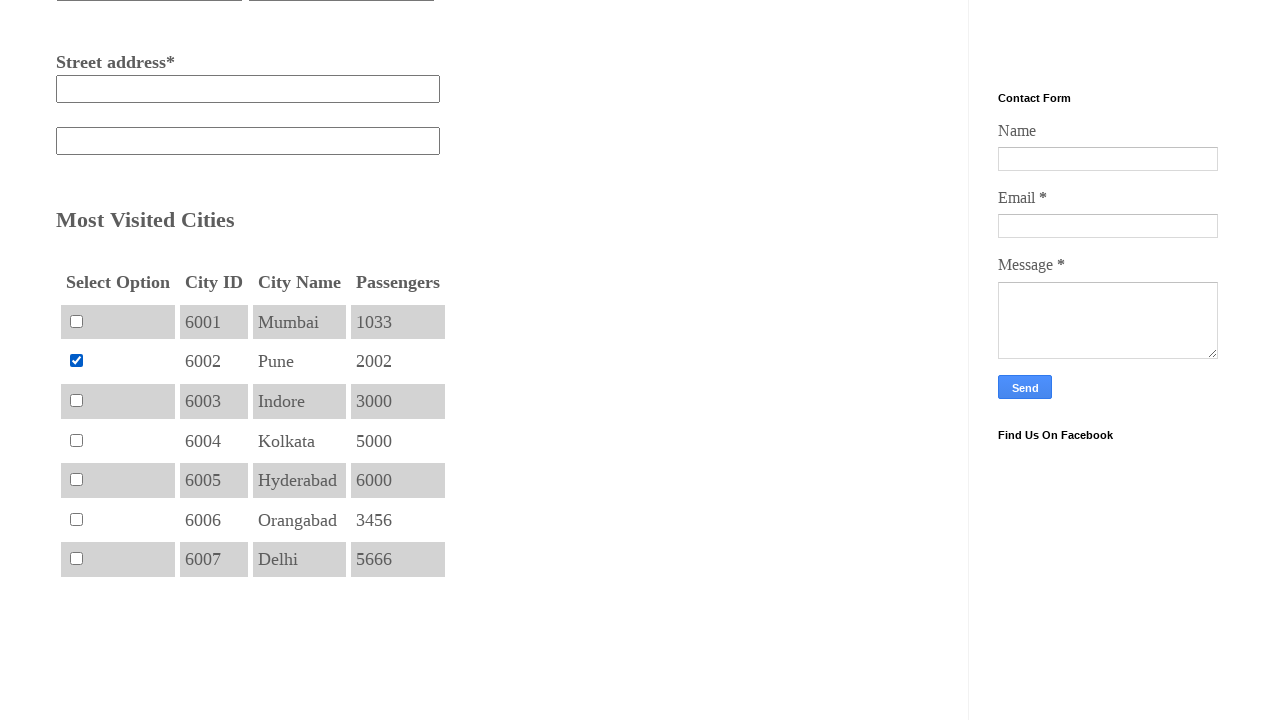